Tests toggling all items complete then uncomplete using the toggle all checkbox

Starting URL: https://demo.playwright.dev/todomvc

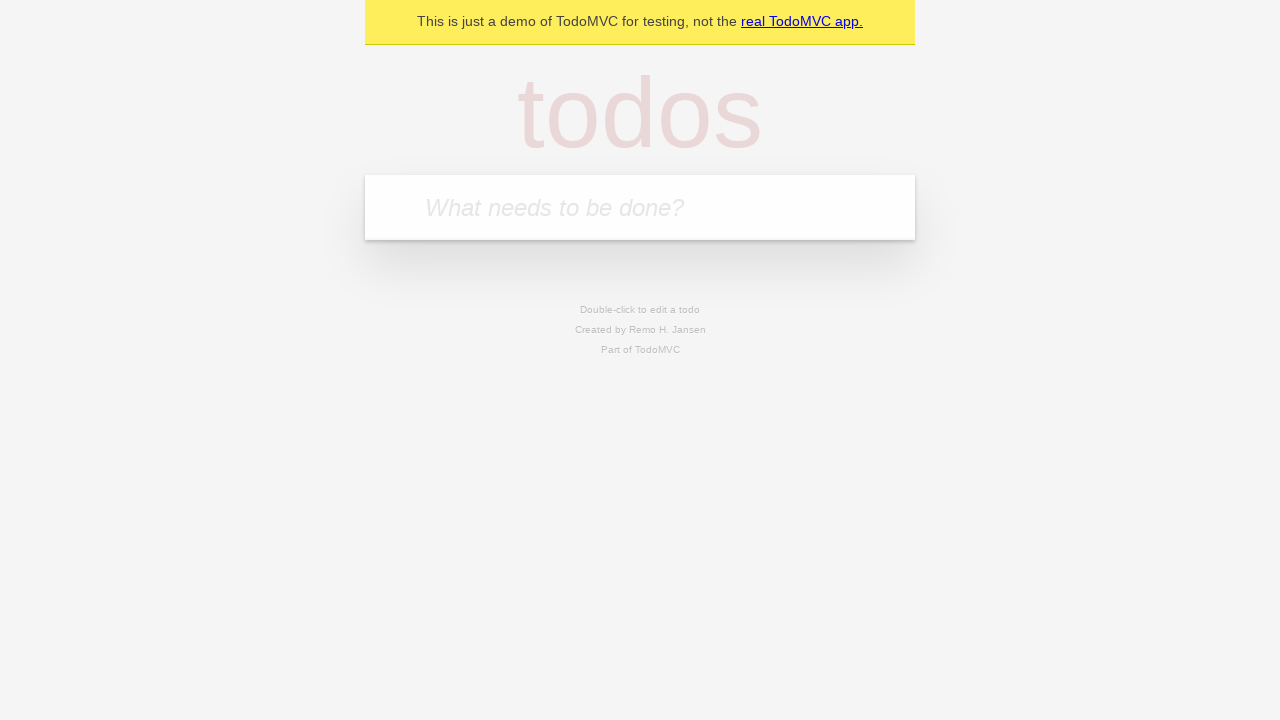

Filled new todo field with 'buy some cheese' on internal:attr=[placeholder="What needs to be done?"i]
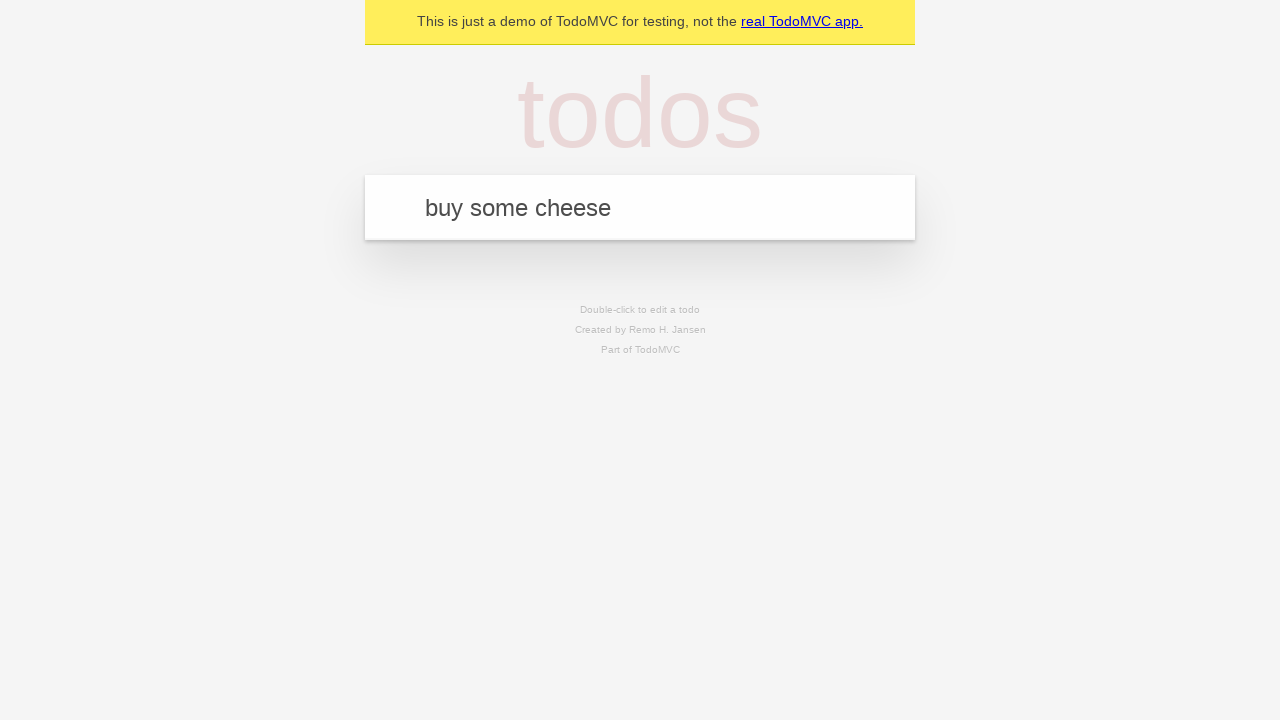

Pressed Enter to create todo 'buy some cheese' on internal:attr=[placeholder="What needs to be done?"i]
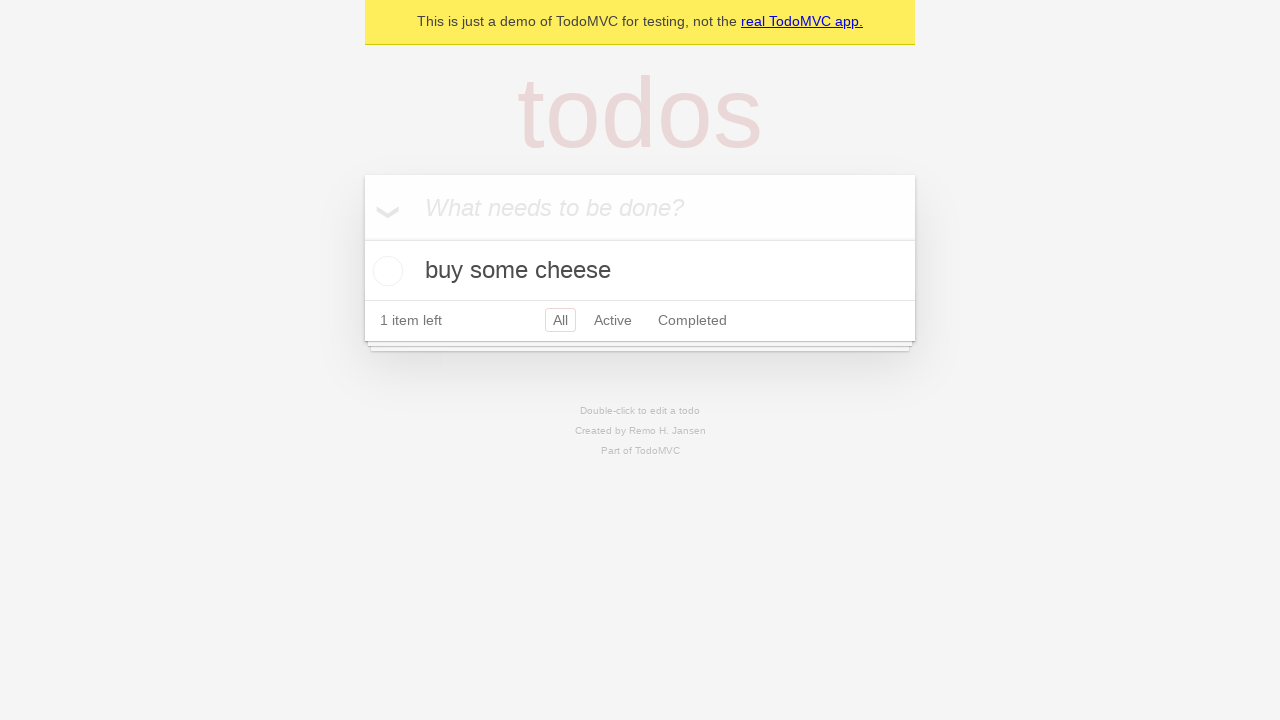

Filled new todo field with 'feed the cat' on internal:attr=[placeholder="What needs to be done?"i]
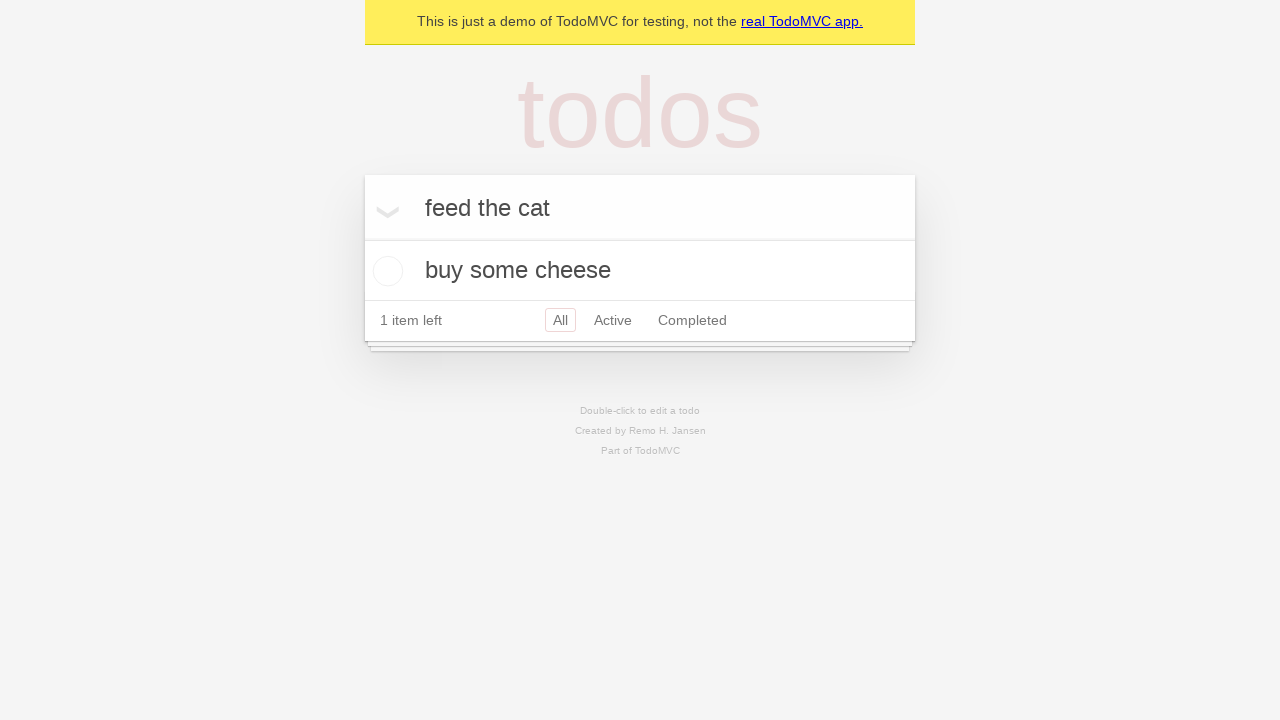

Pressed Enter to create todo 'feed the cat' on internal:attr=[placeholder="What needs to be done?"i]
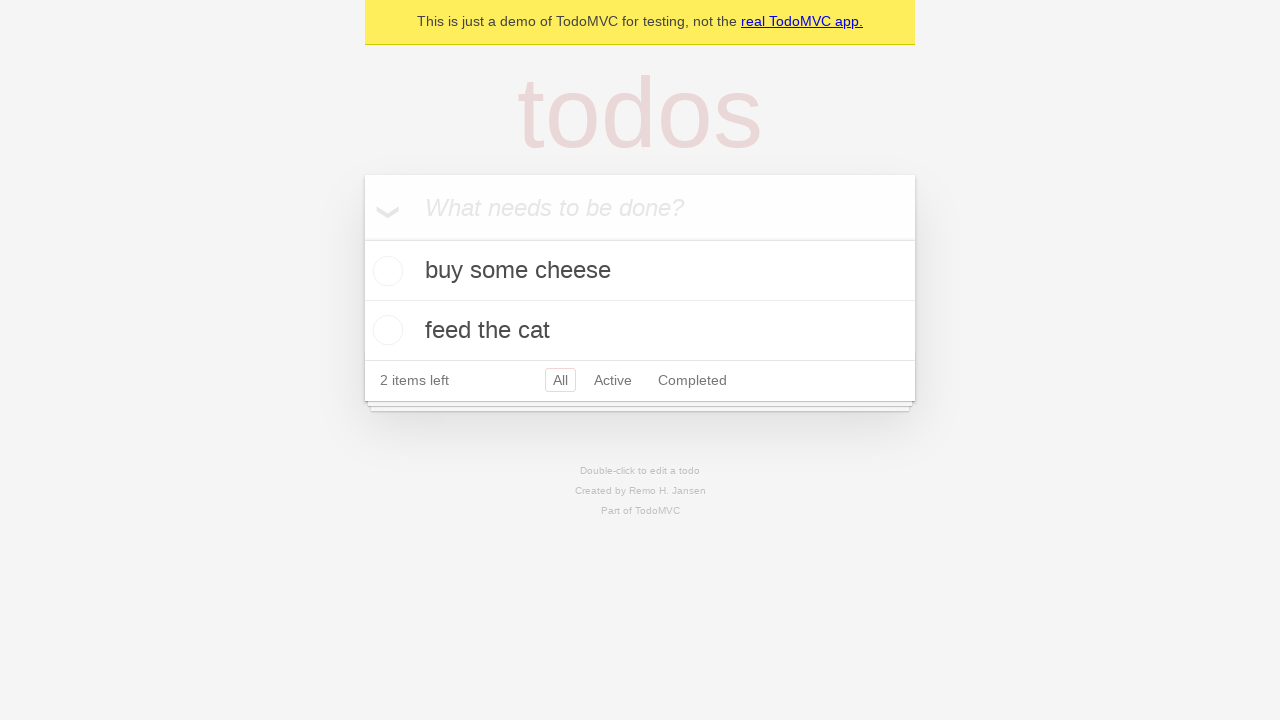

Filled new todo field with 'book a doctors appointment' on internal:attr=[placeholder="What needs to be done?"i]
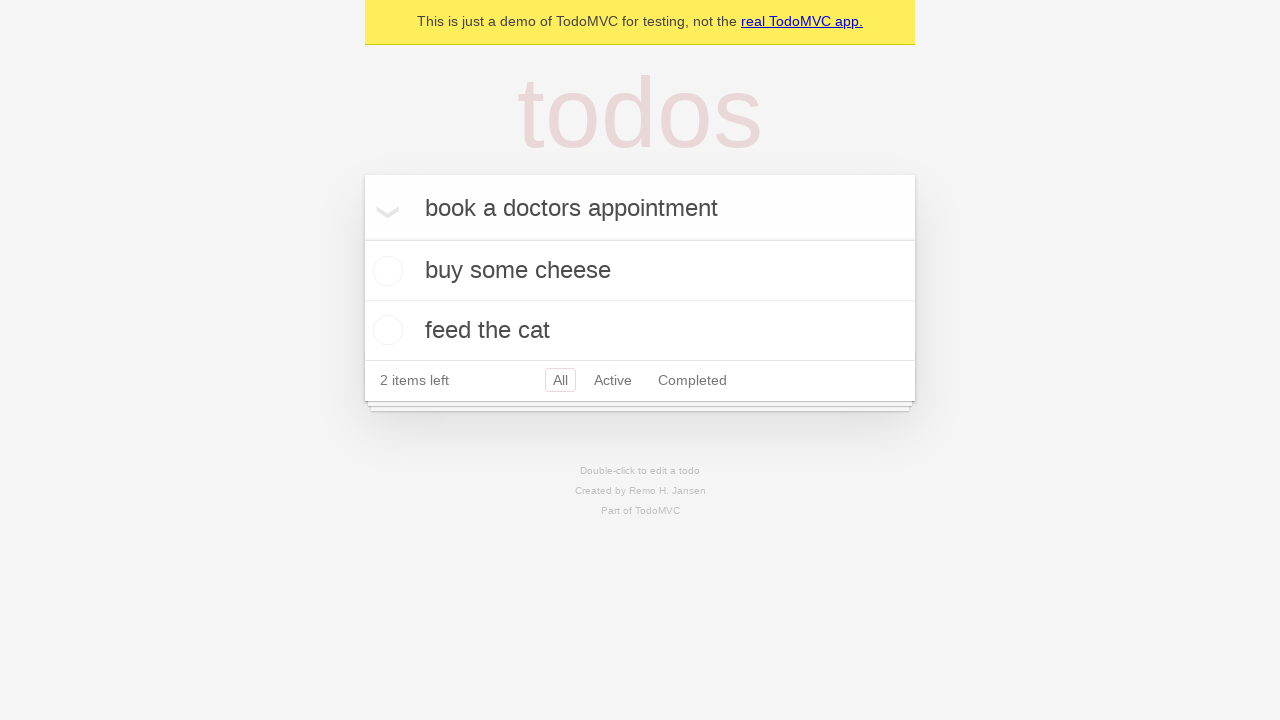

Pressed Enter to create todo 'book a doctors appointment' on internal:attr=[placeholder="What needs to be done?"i]
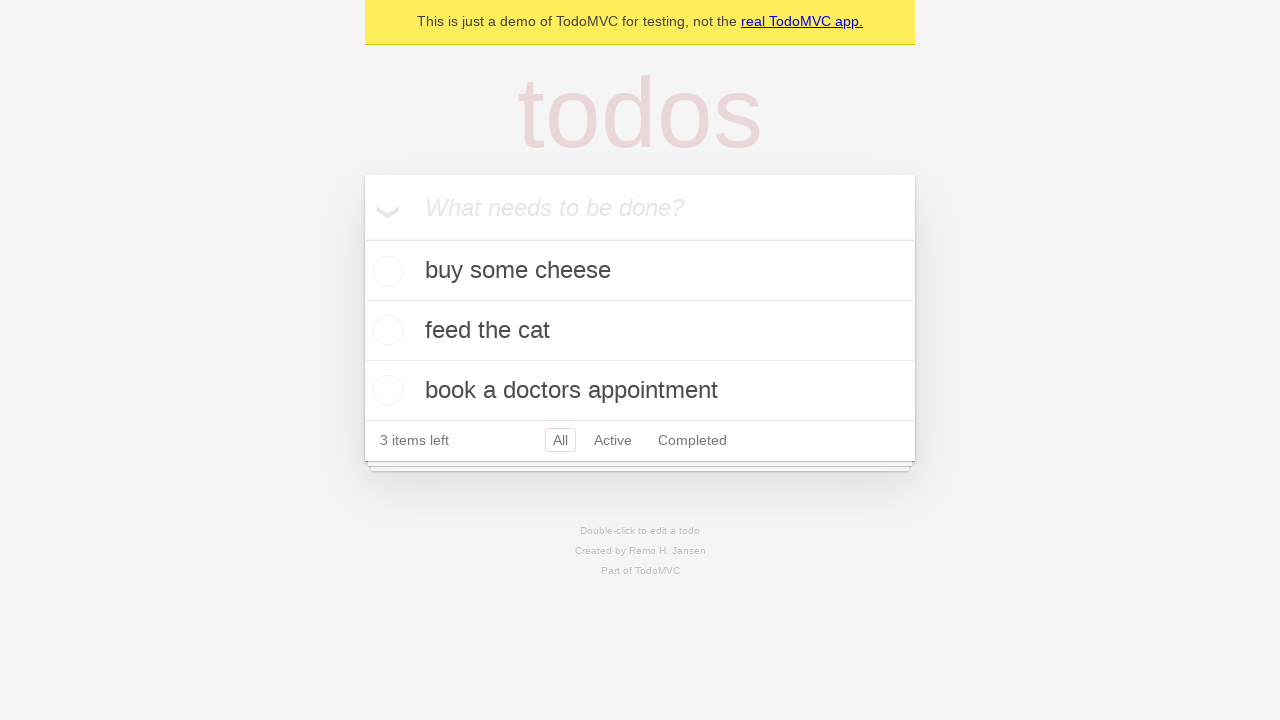

Clicked toggle all checkbox to mark all items as complete at (362, 238) on internal:label="Mark all as complete"i
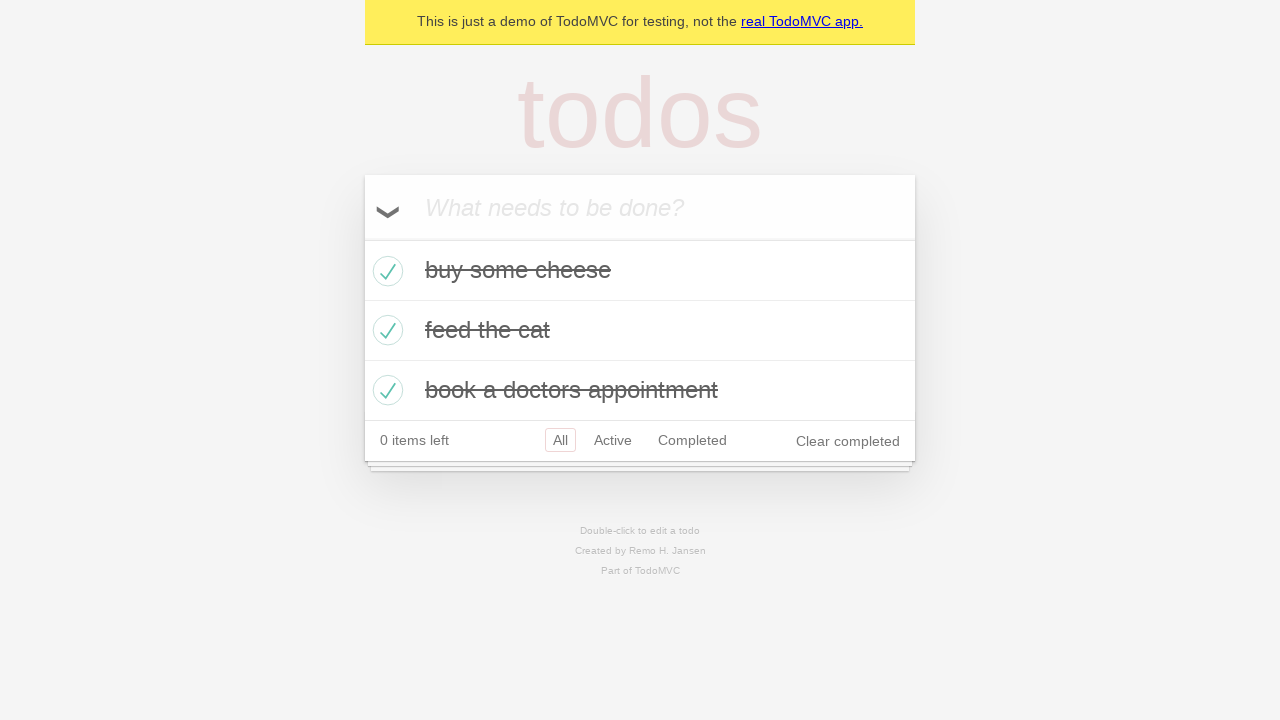

Clicked toggle all checkbox to unmark all items as complete at (362, 238) on internal:label="Mark all as complete"i
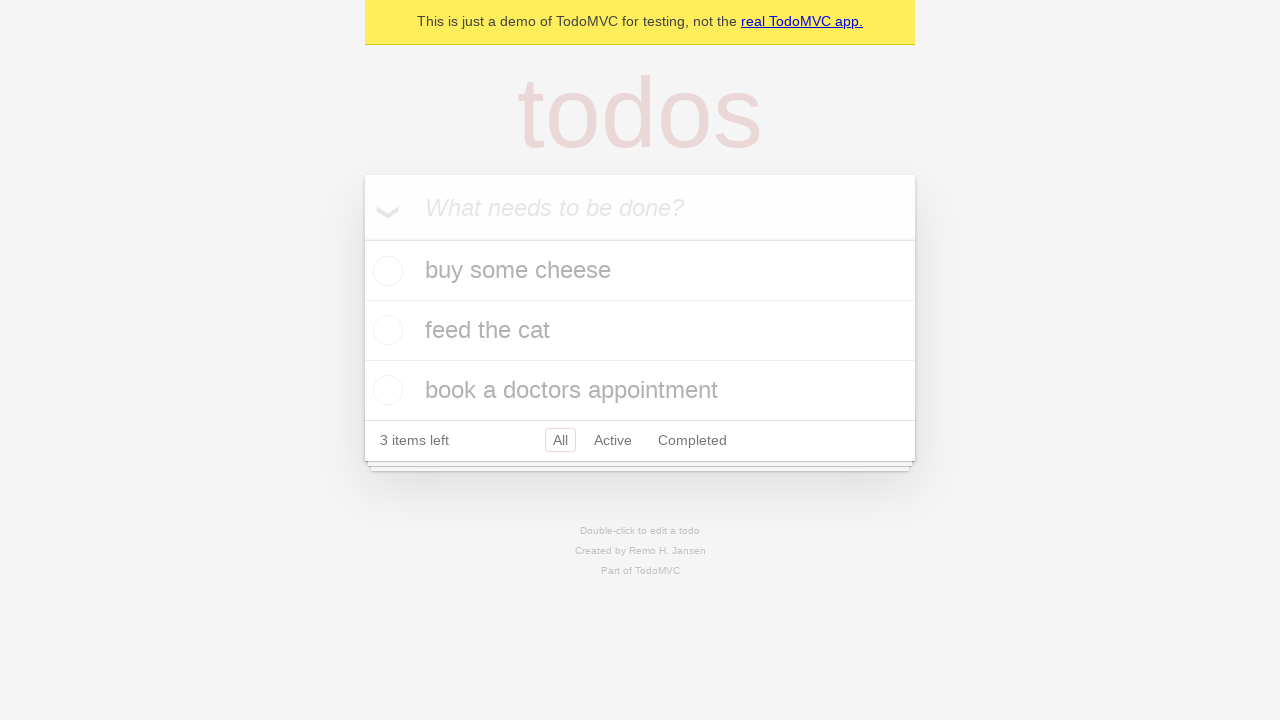

Waited for todo items to be visible
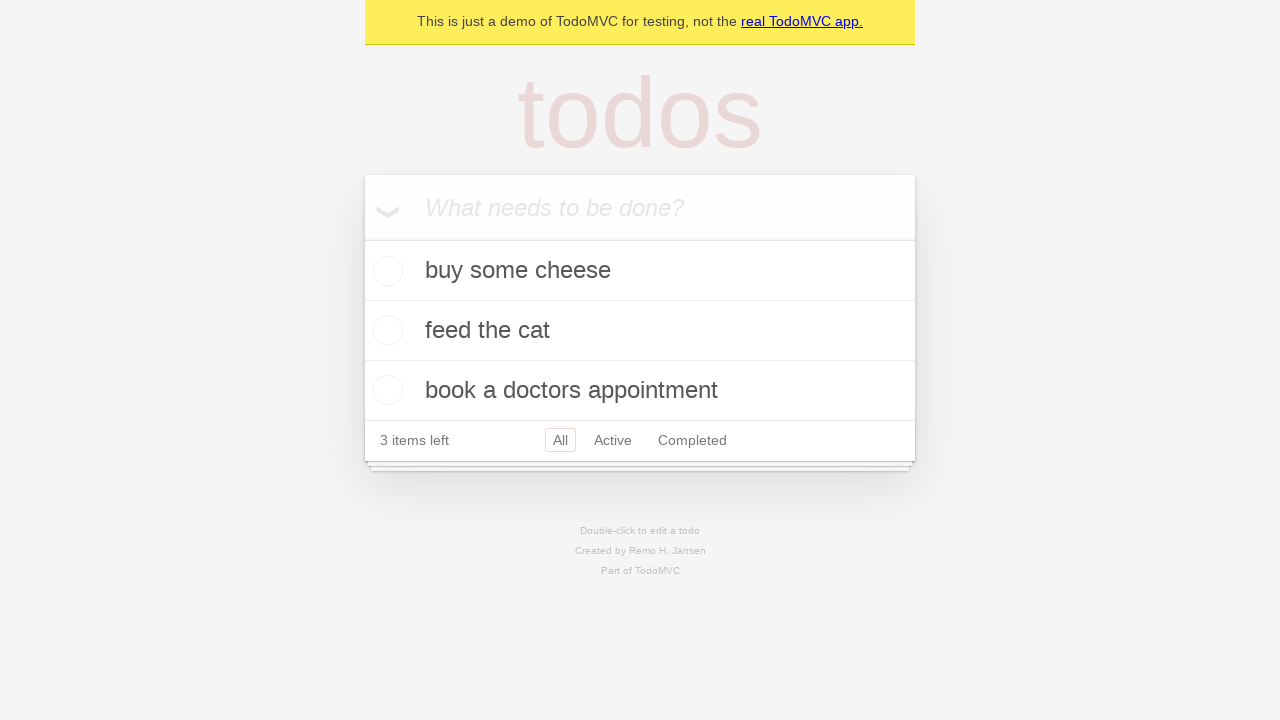

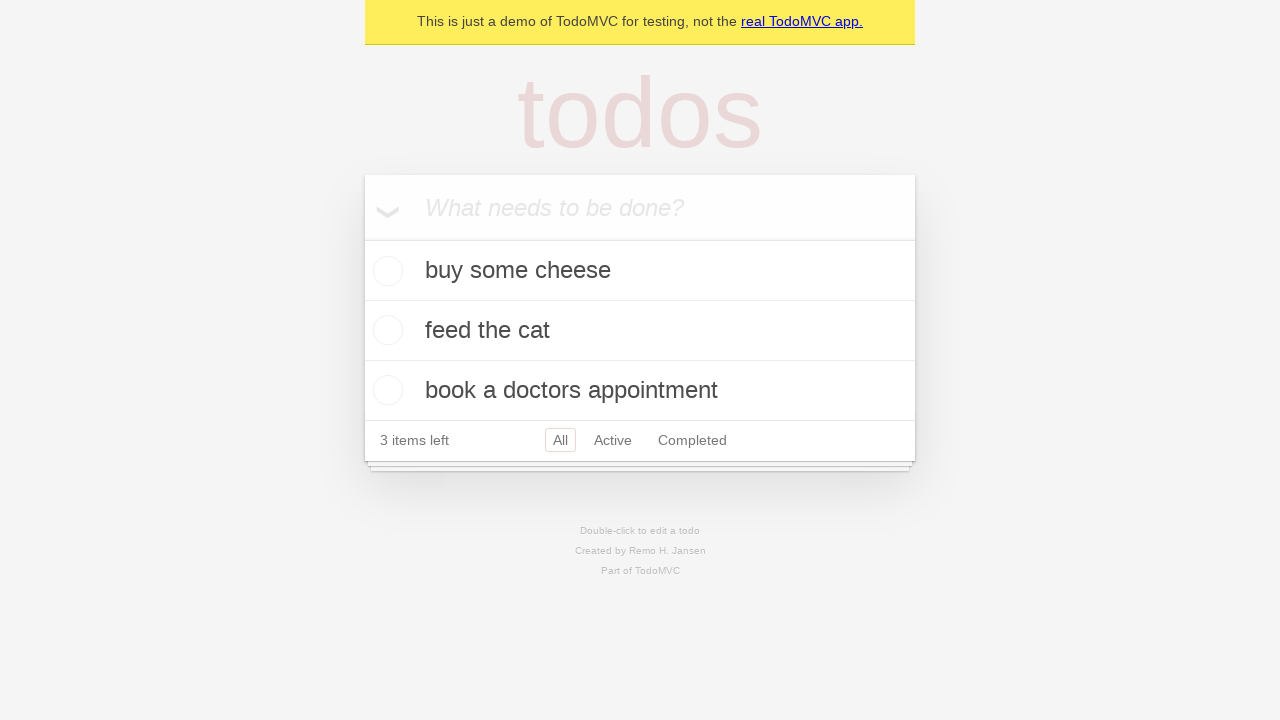